Tests drag and drop functionality on jQuery UI demo page by dragging an element from source to destination, then navigates to the Selectable page

Starting URL: https://jqueryui.com/droppable/

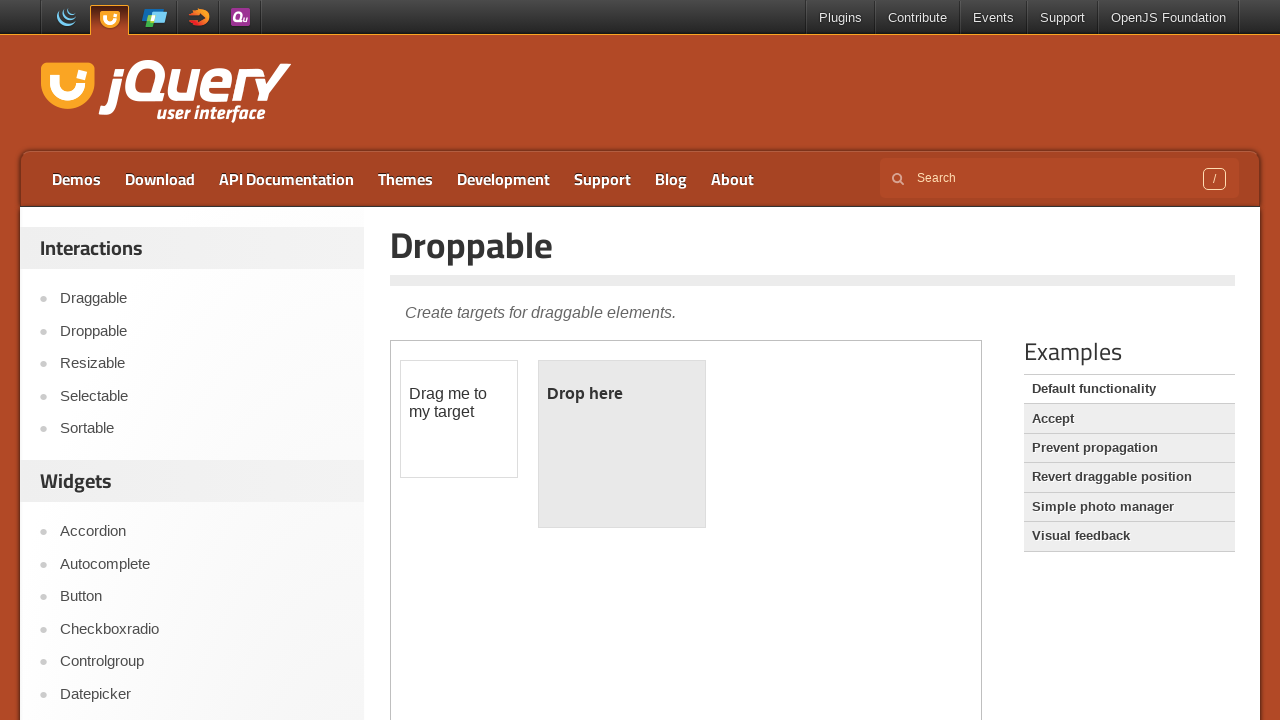

Located the iframe containing the drag and drop demo
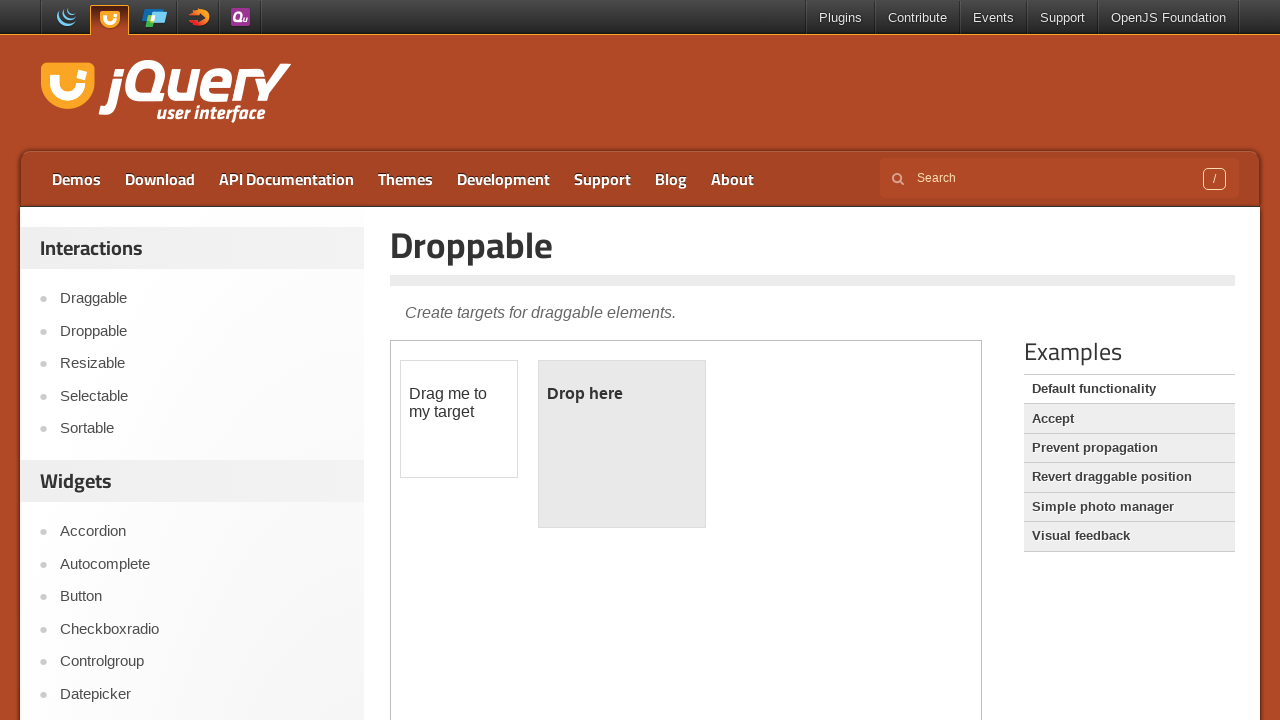

Located the draggable element
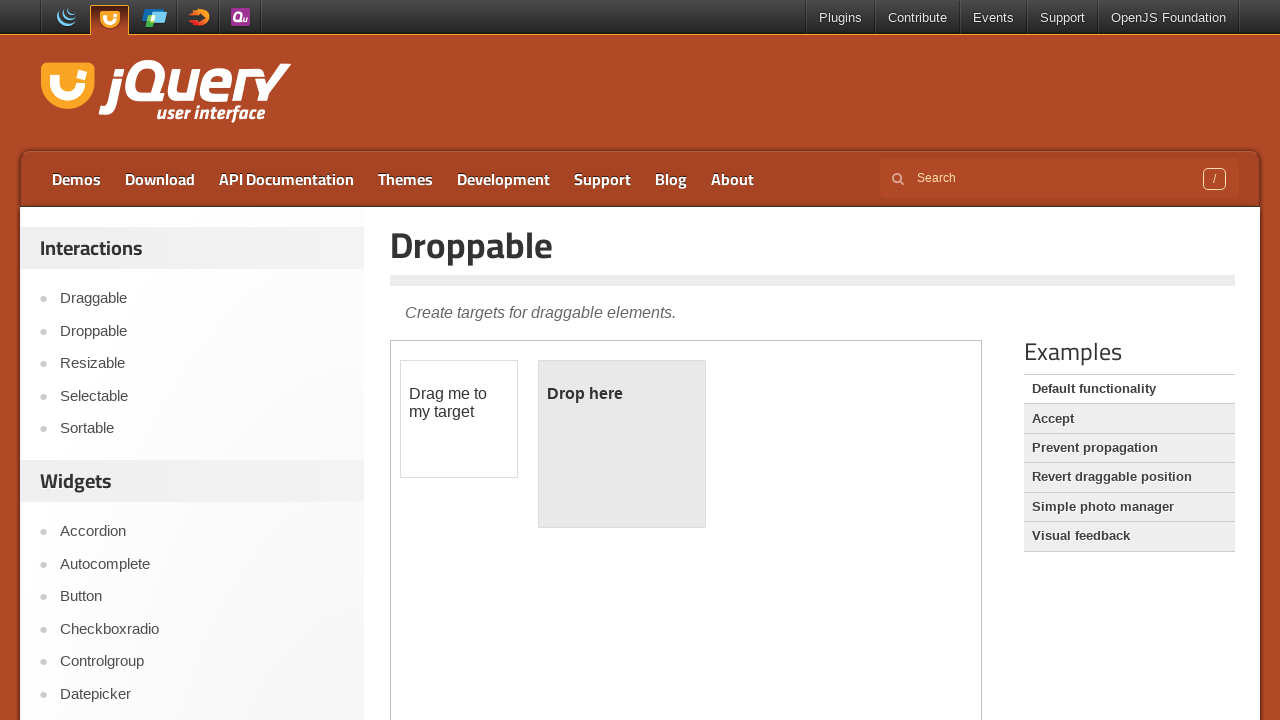

Located the droppable element
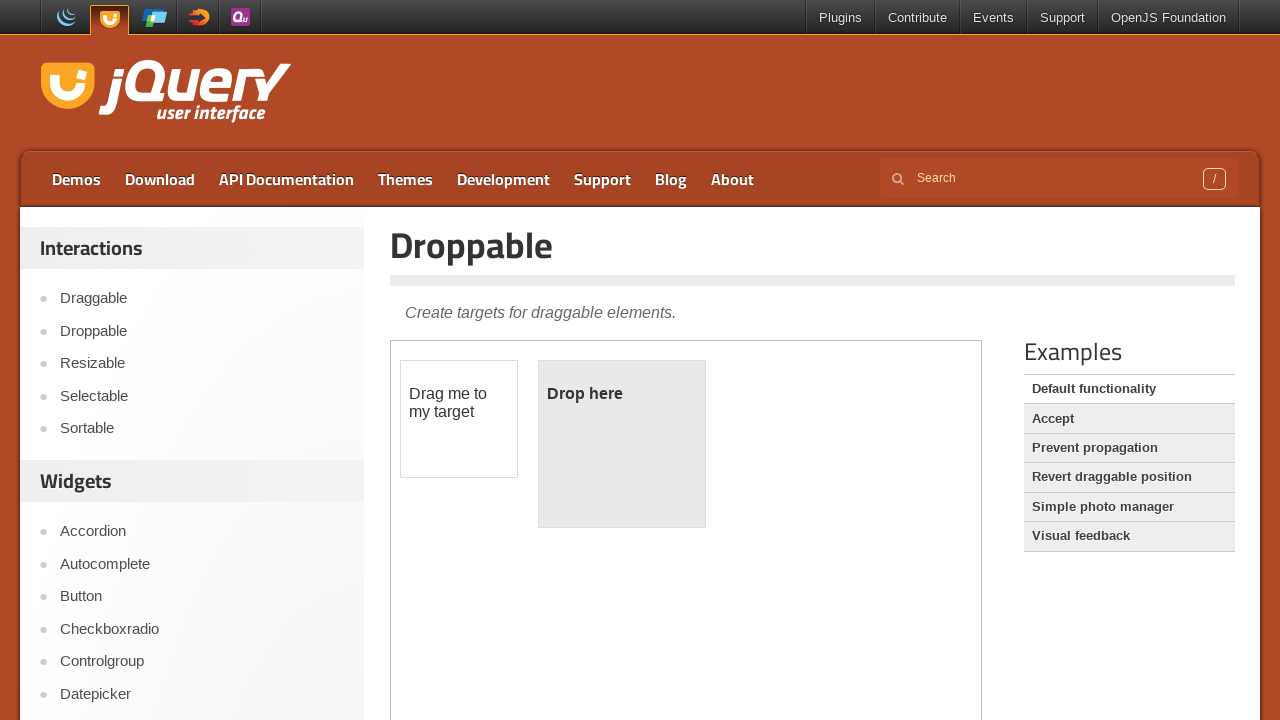

Dragged element from source to destination at (622, 444)
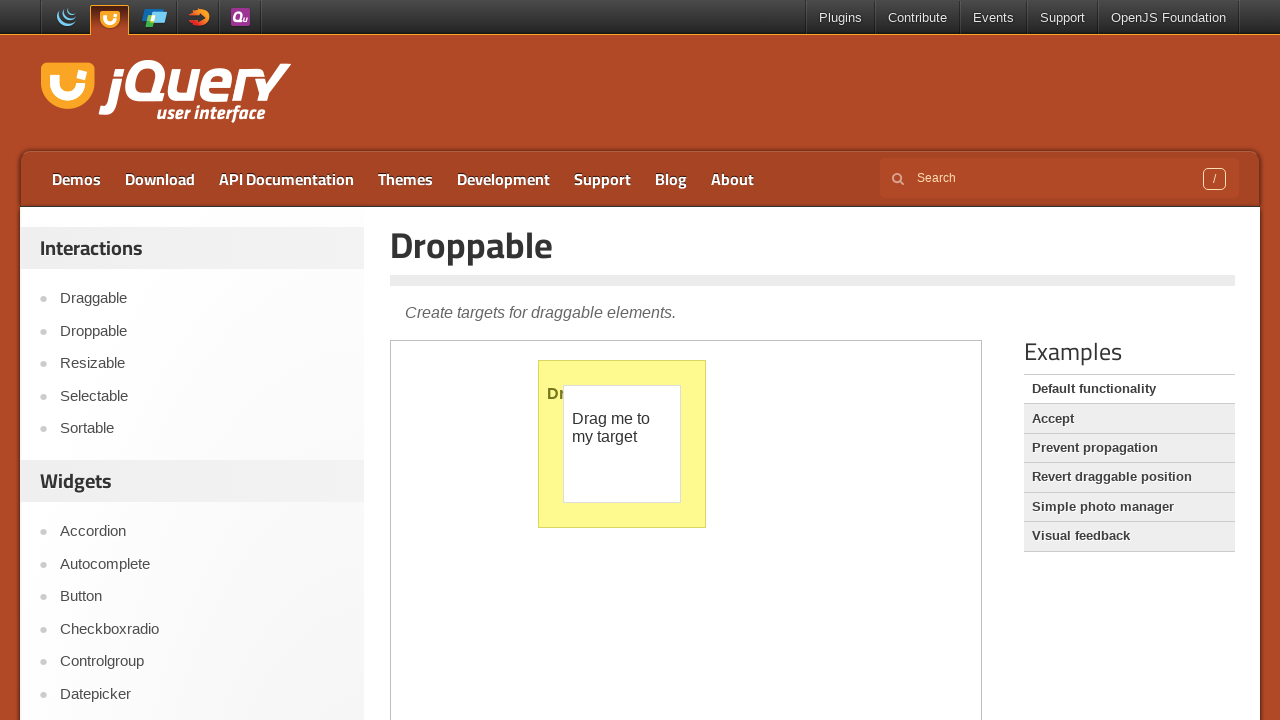

Clicked on Selectable link to navigate to Selectable page at (202, 396) on xpath=//a[text()='Selectable']
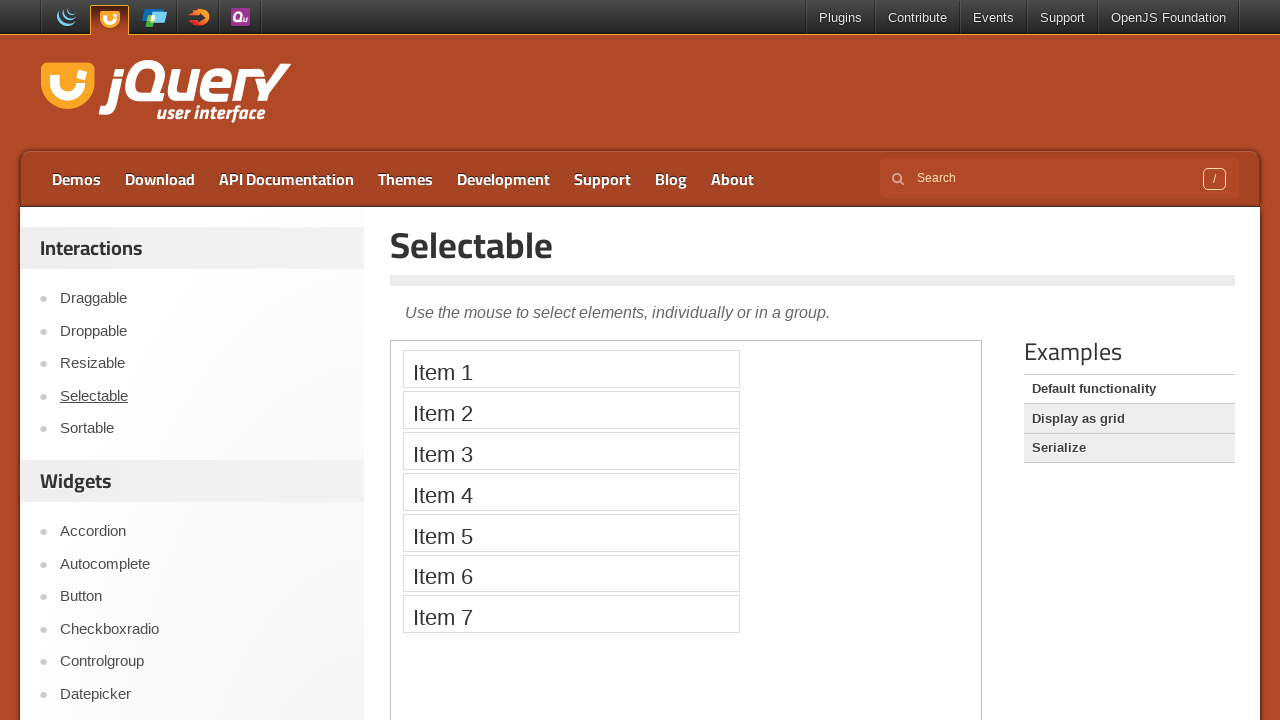

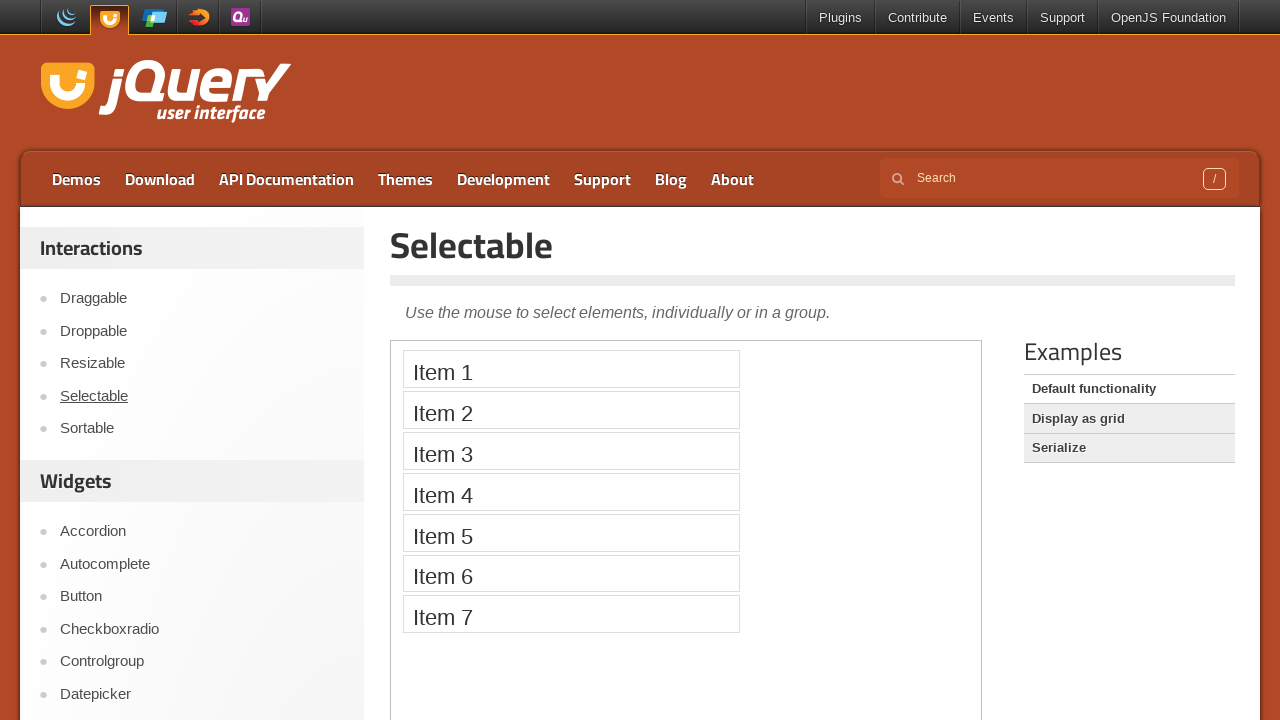